Interacts with a single choice quiz, selecting wrong answers first to see error feedback, then selecting the correct answer to see success message.

Starting URL: https://serlo.org/3383

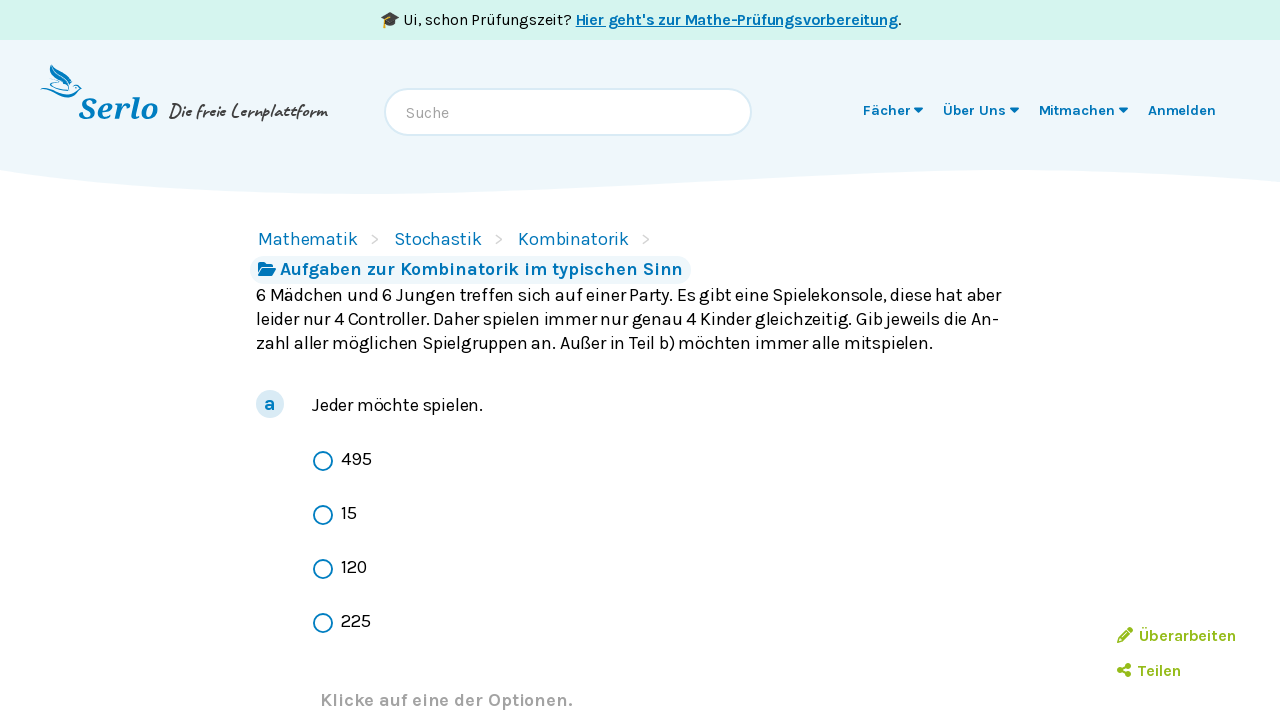

Quiz instruction 'Klicke auf eine der Optionen' is visible
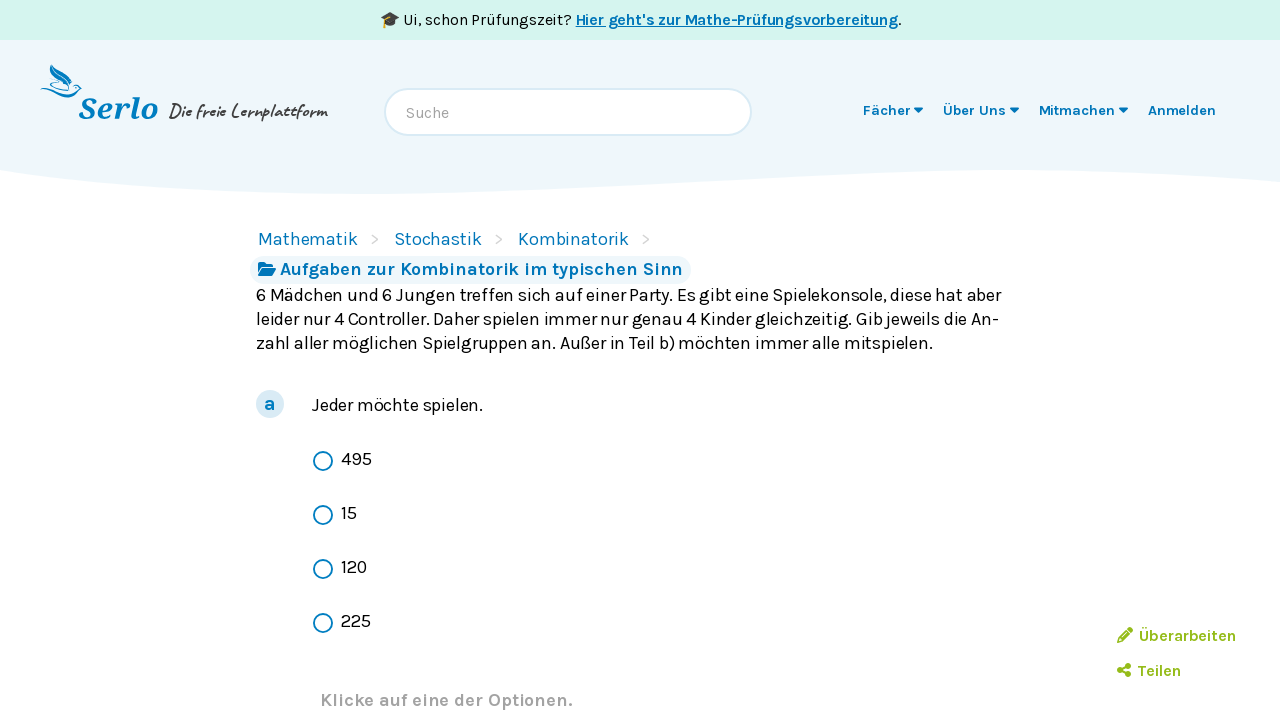

Clicked first wrong answer option '15' at (349, 514) on text=15
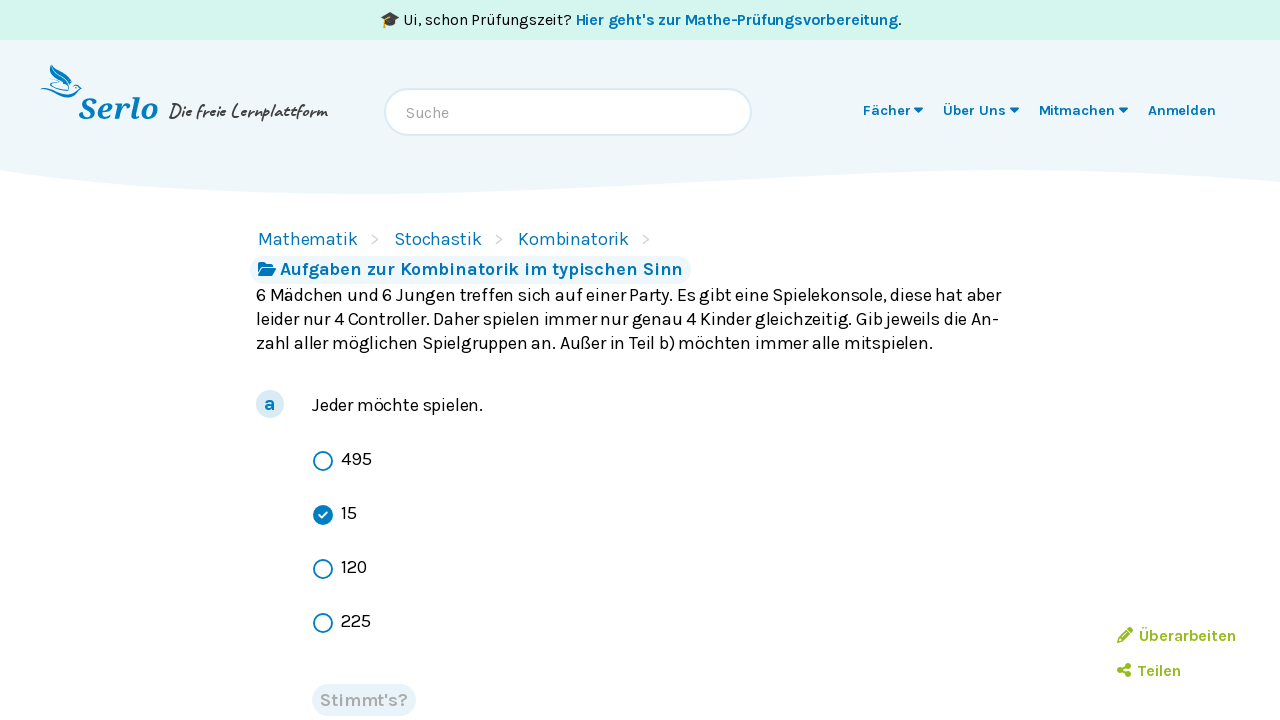

Clicked 'Stimmt's?' button to submit first answer at (364, 700) on text=Stimmt's?
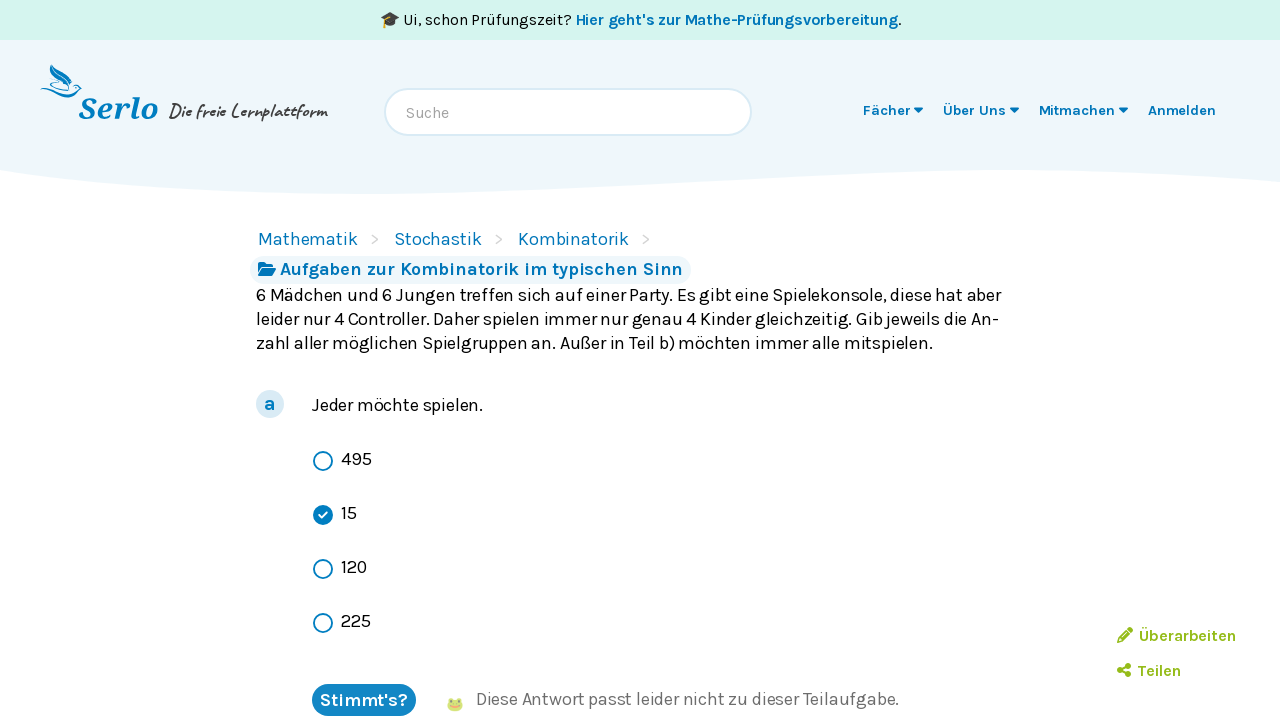

Error feedback displayed for first wrong answer
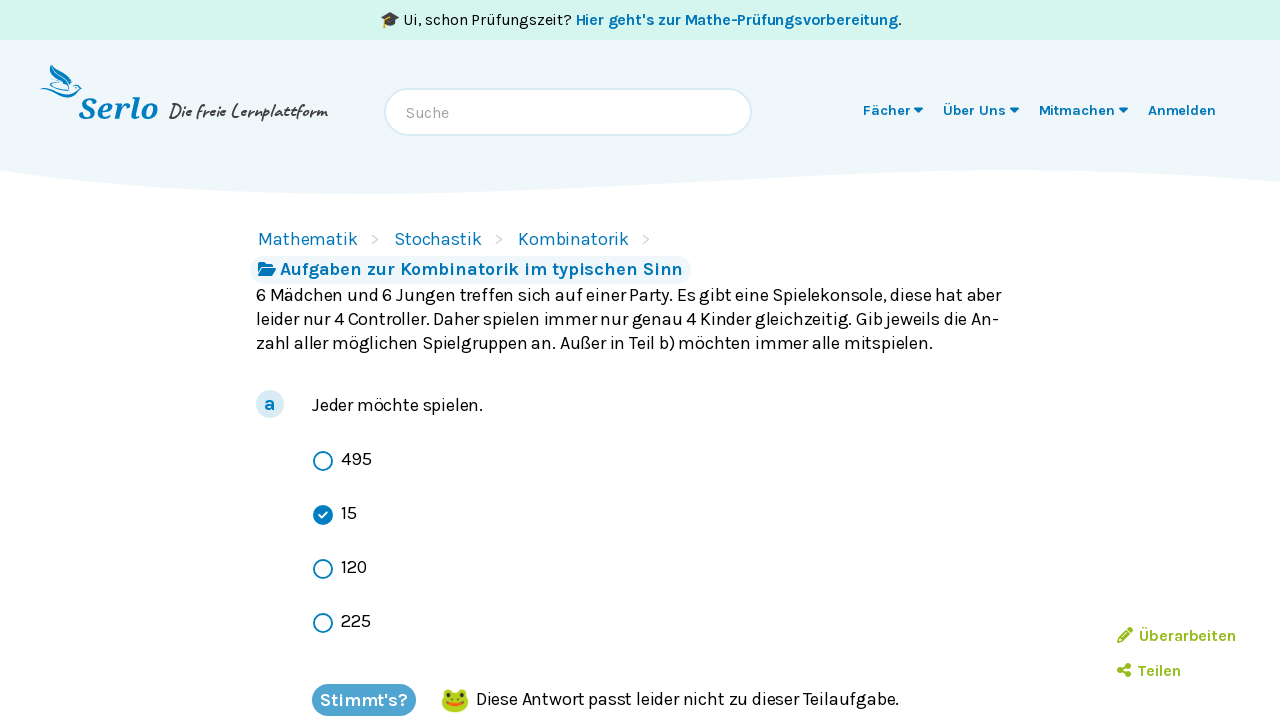

Clicked second wrong answer option '120' at (354, 568) on text=120
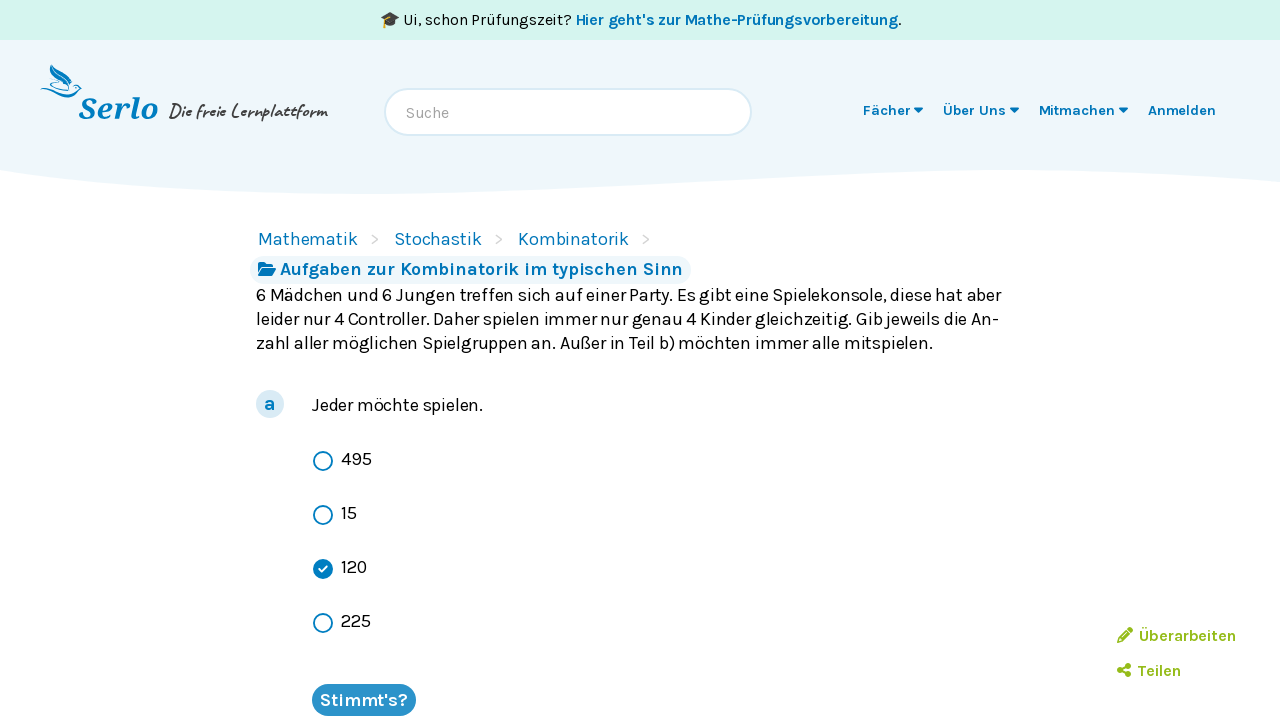

Clicked 'Stimmt's?' button to submit second answer at (364, 700) on text=Stimmt's?
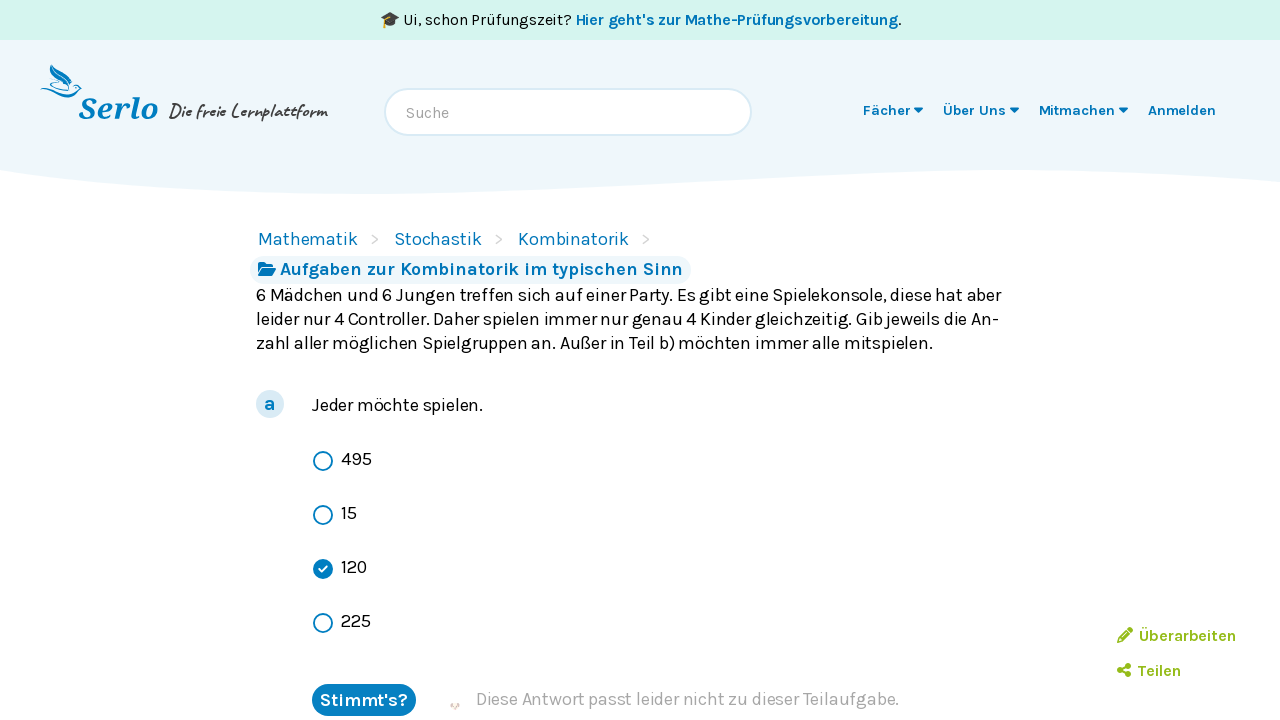

Error feedback displayed for second wrong answer
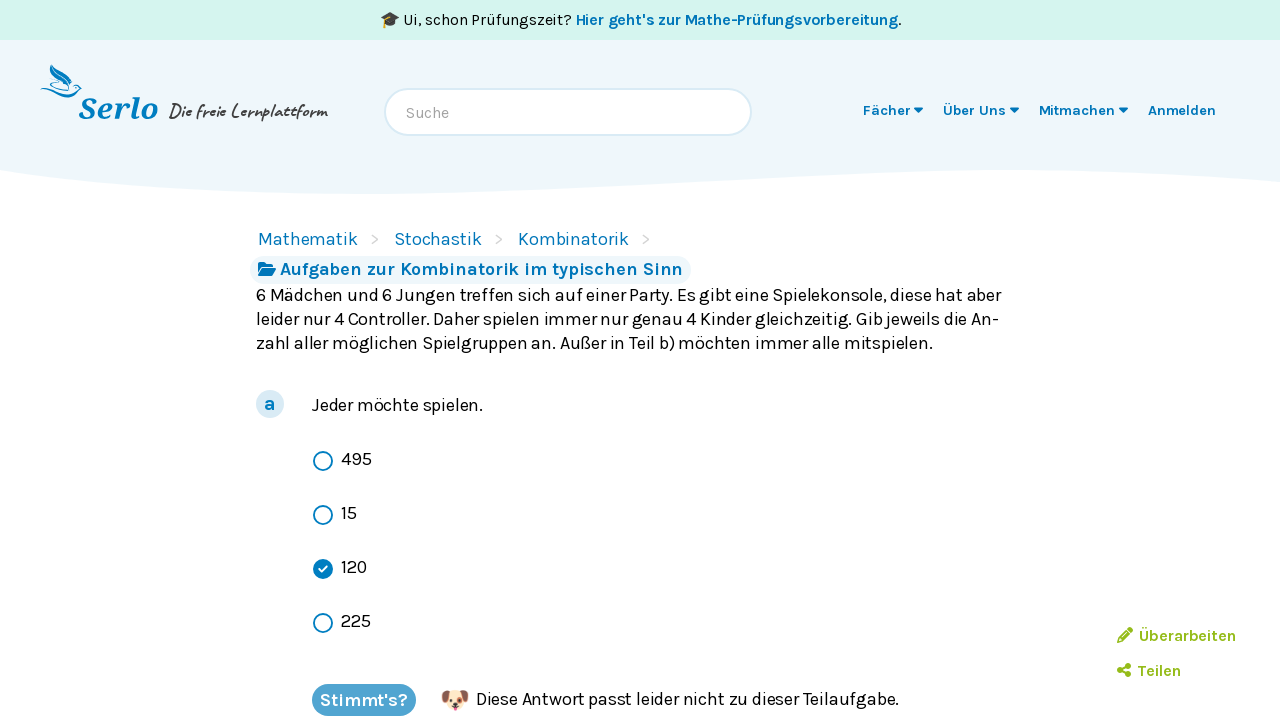

Clicked correct answer option '495' at (356, 460) on text=495
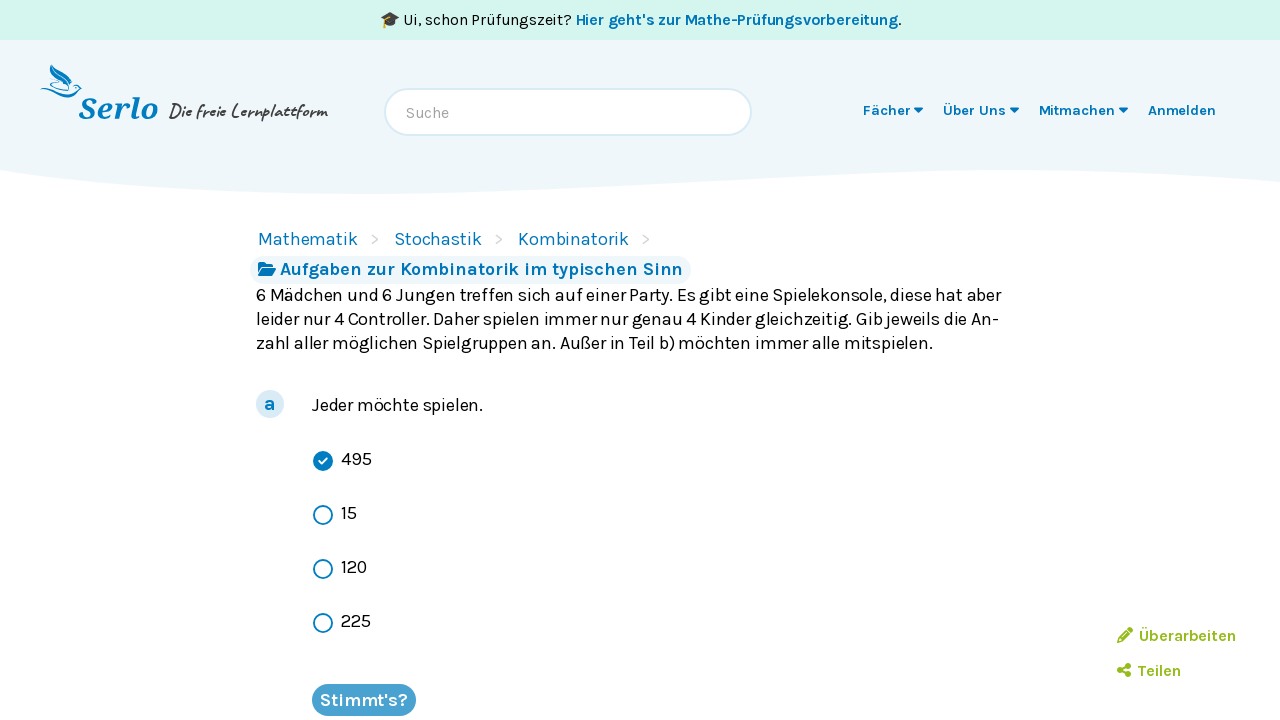

Clicked 'Stimmt's?' button to submit correct answer at (364, 700) on text=Stimmt's?
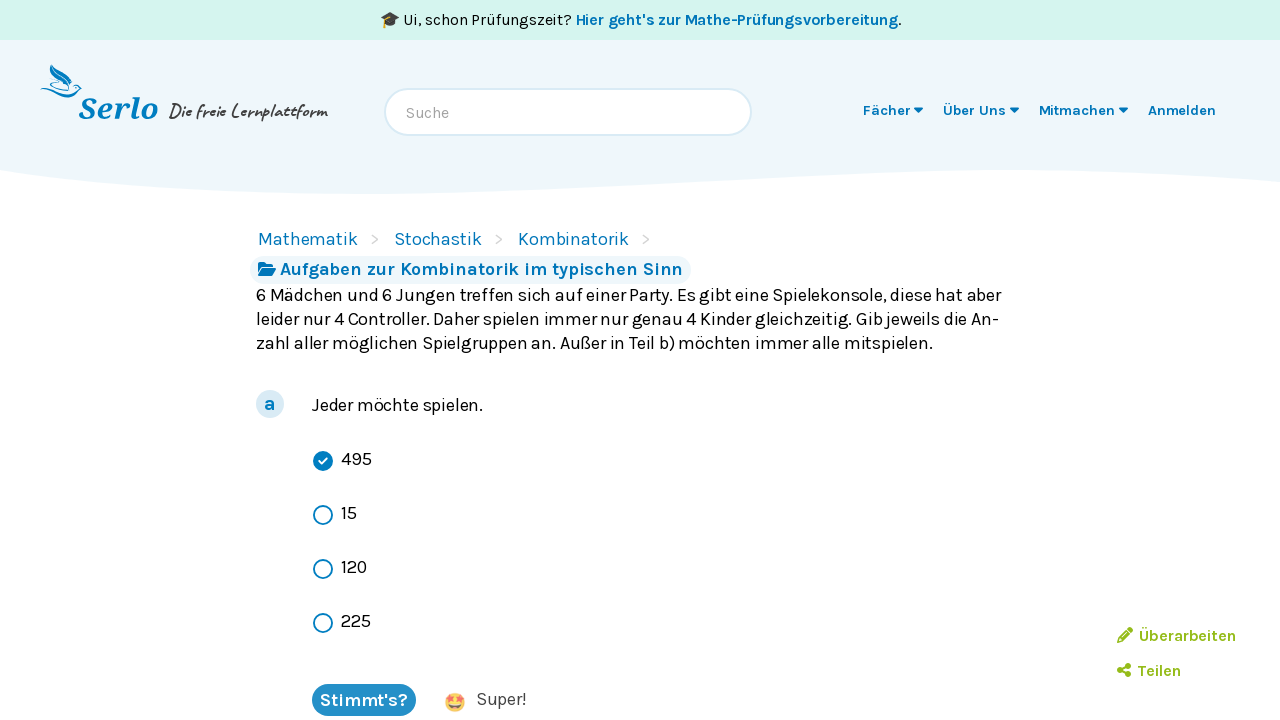

Success message 'Super!' displayed after selecting correct answer
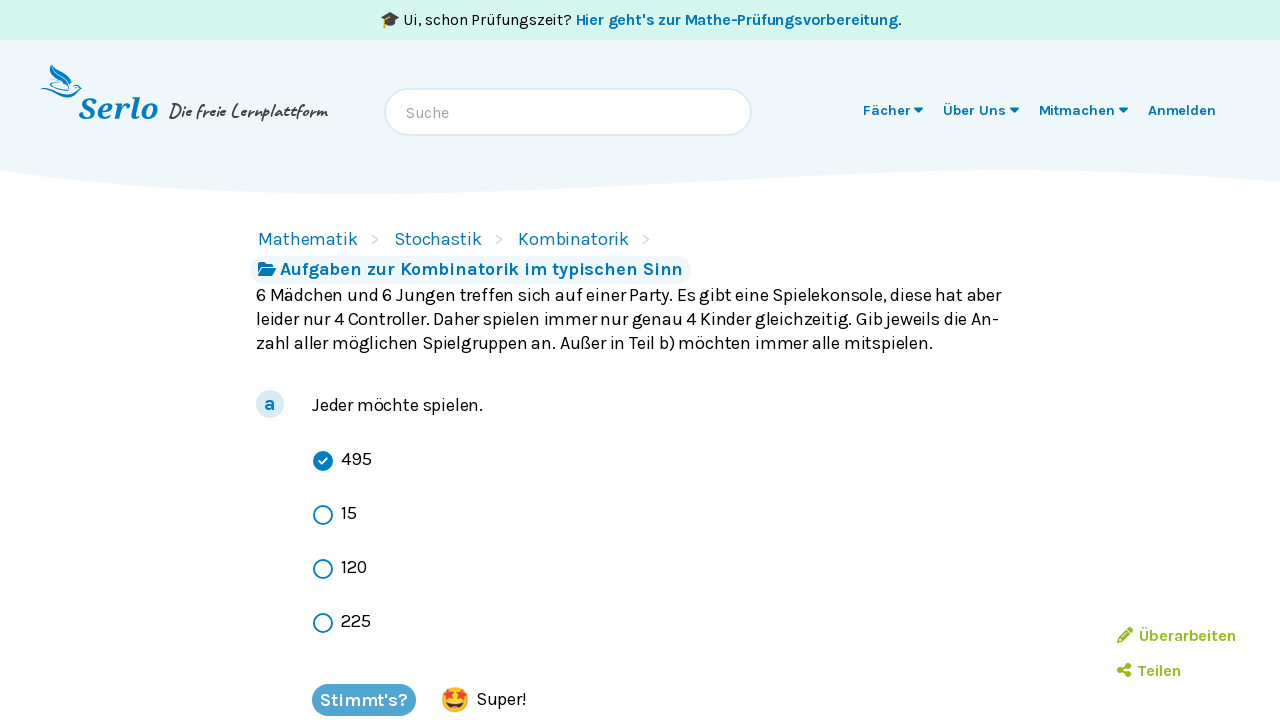

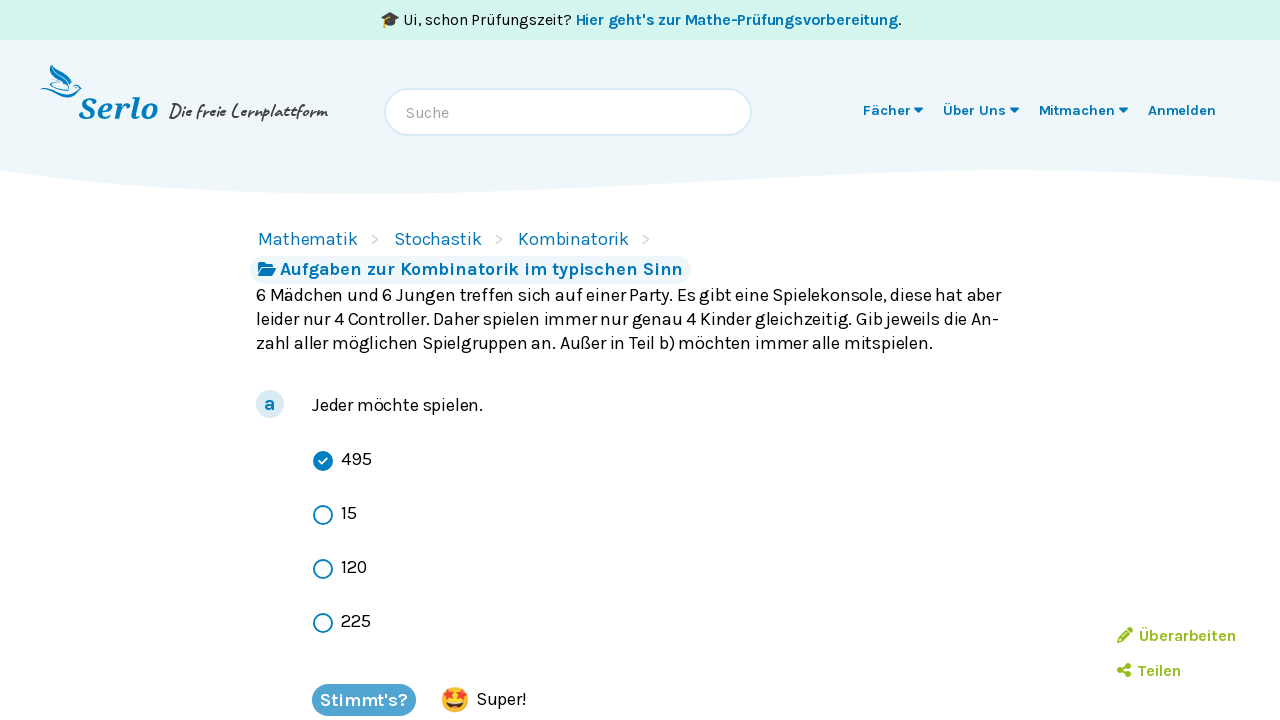